Navigates to the Sakshi news website and verifies the page loads successfully

Starting URL: https://www.sakshi.com/

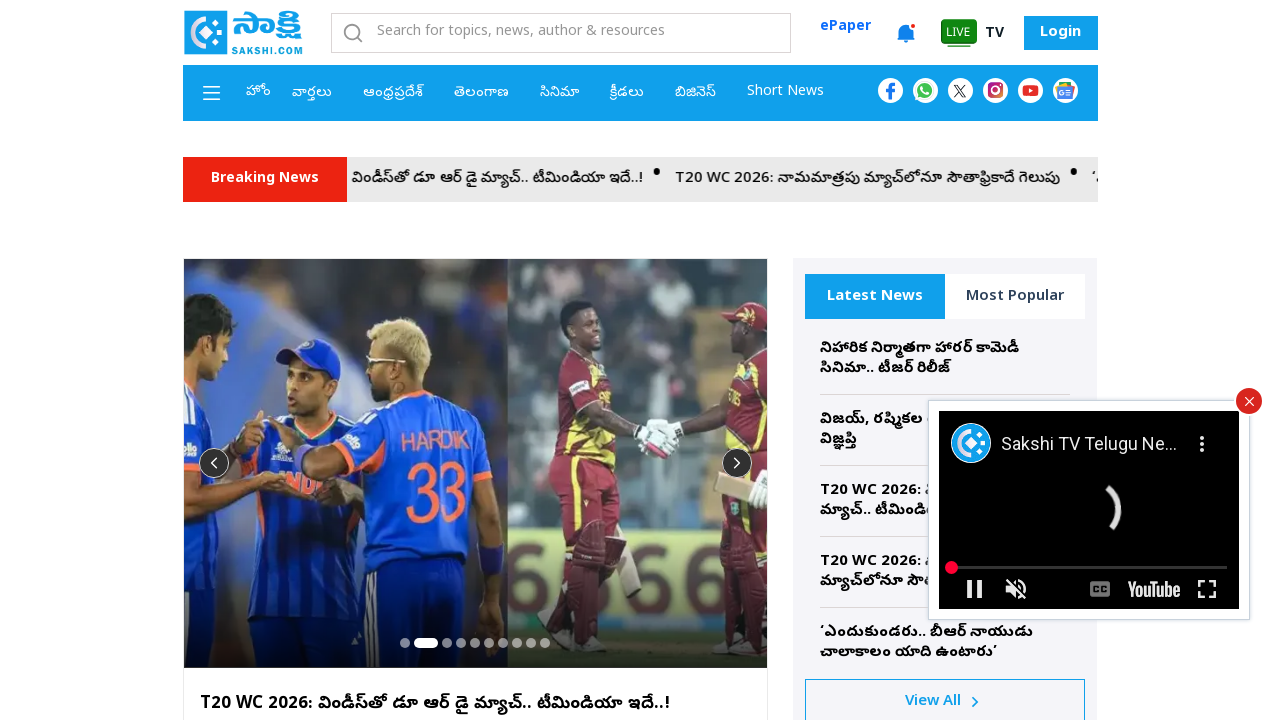

Waited for page DOM content to load
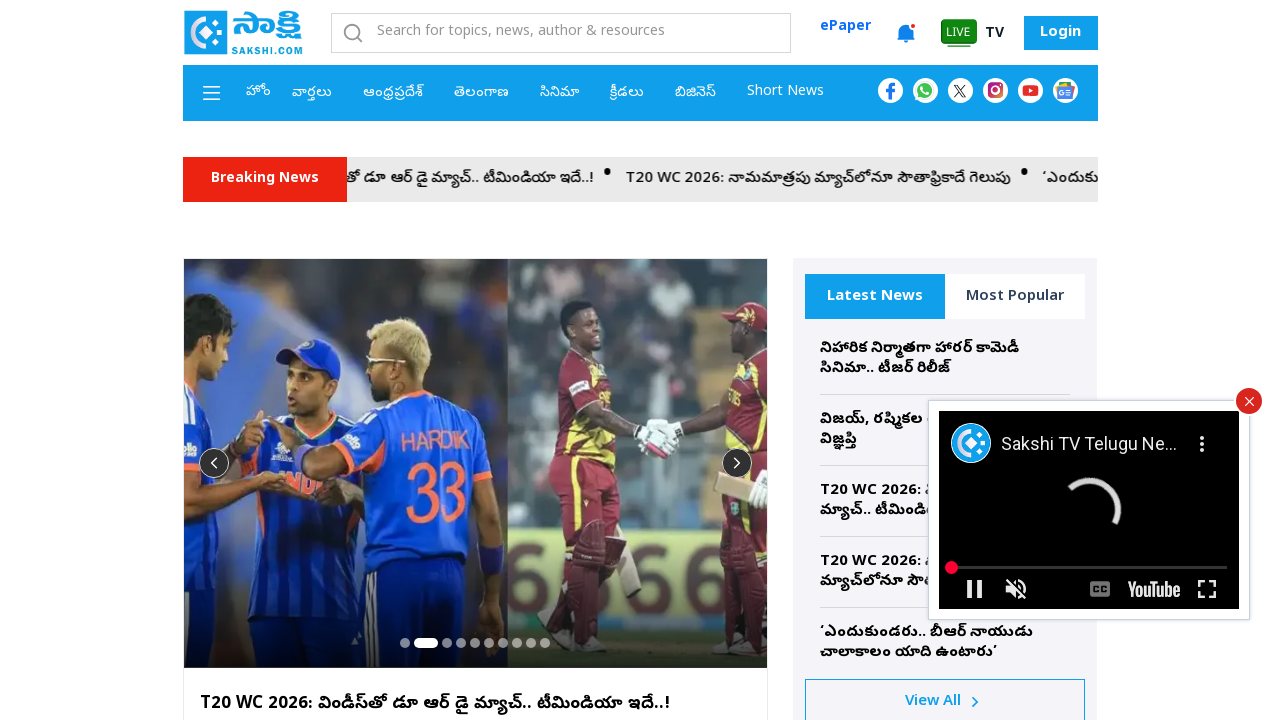

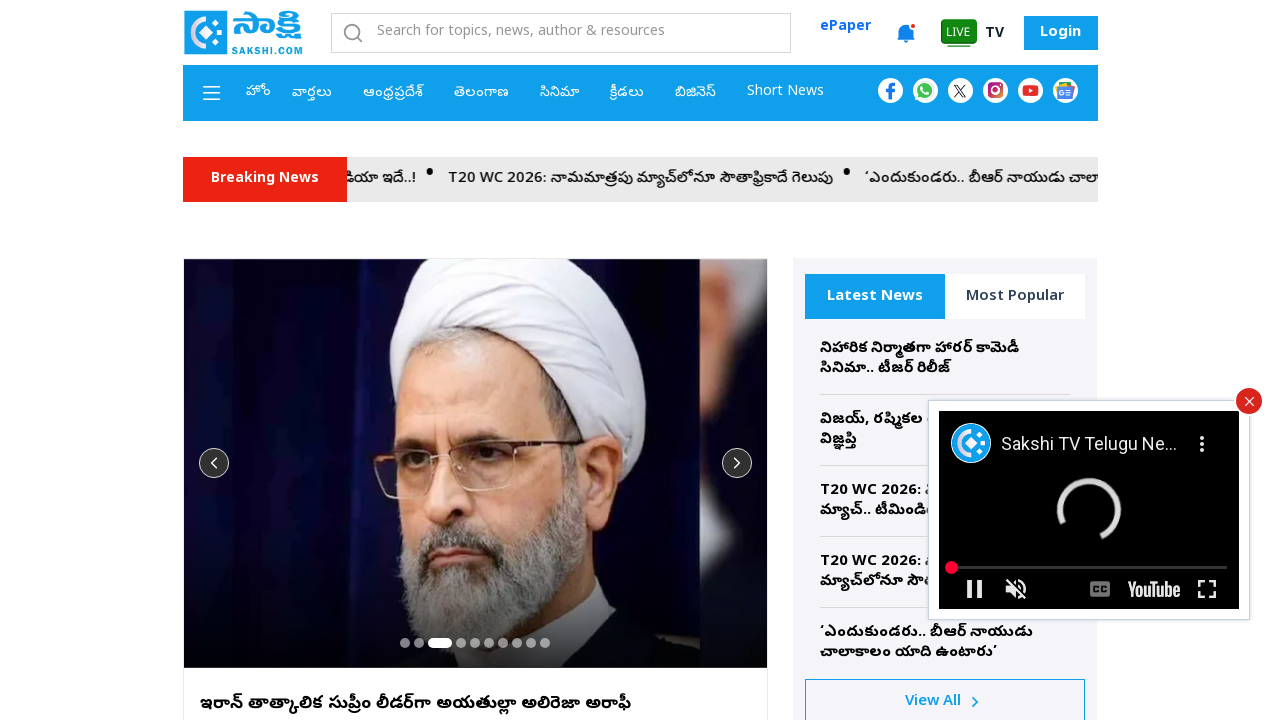